Tests form filling functionality by entering user details into text fields and verifying the values

Starting URL: https://demoqa.com/text-box

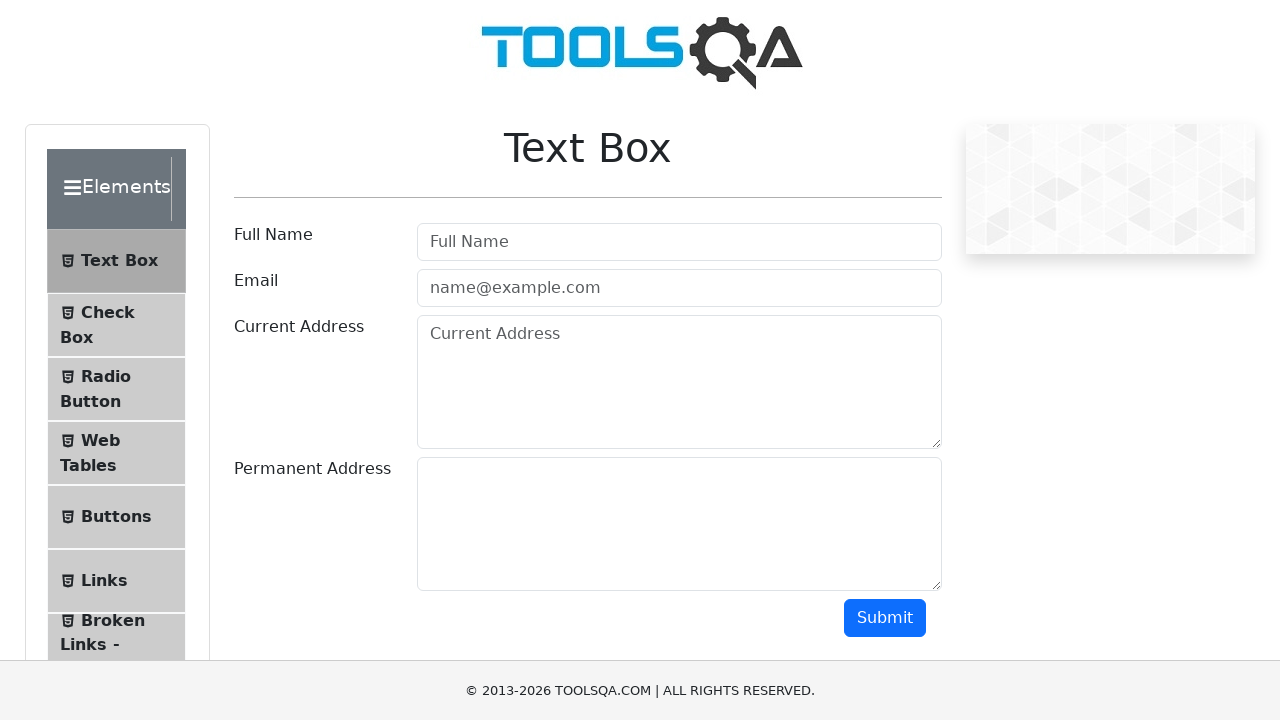

Filled full name field with 'Test01' on input#userName
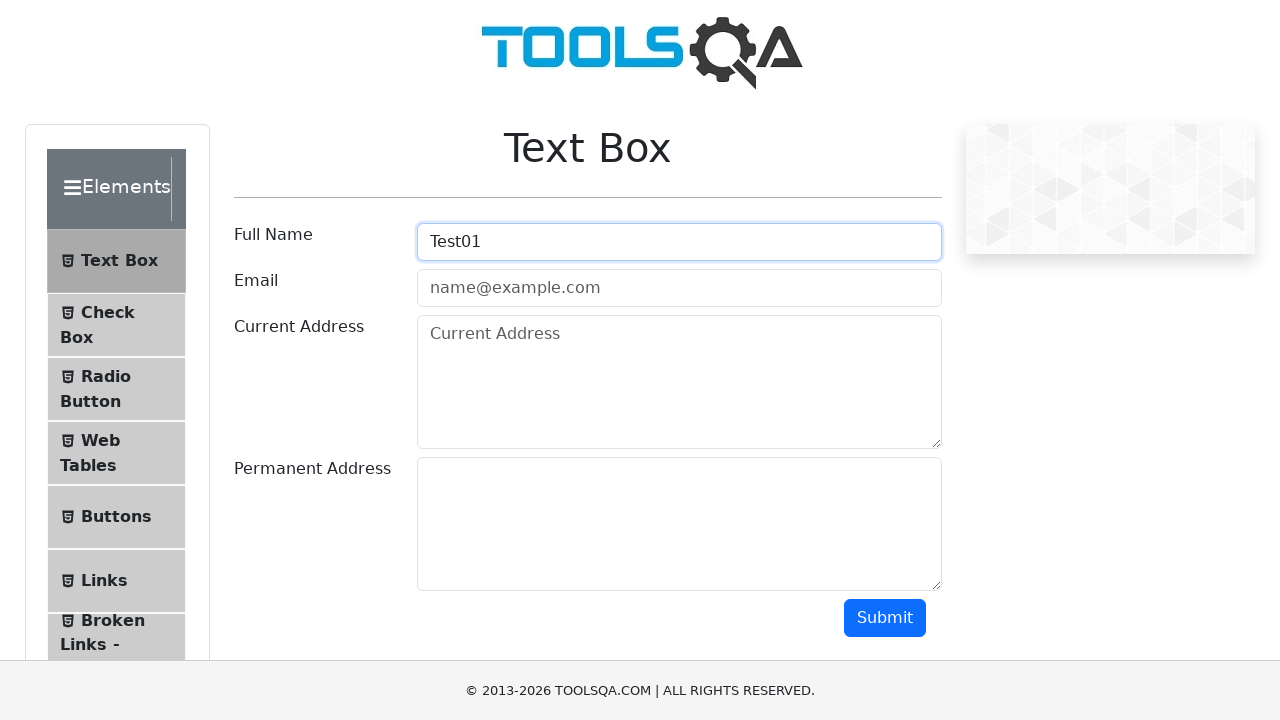

Verified full name field contains 'Test01'
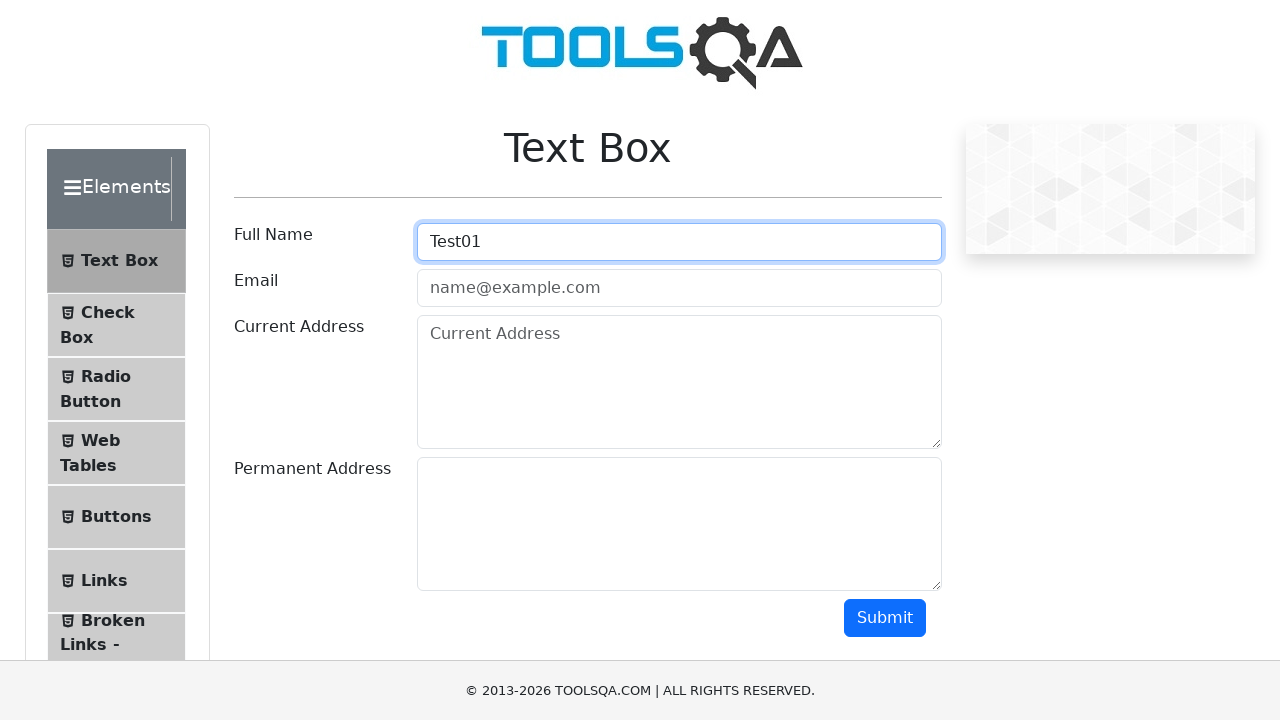

Filled email field with 'test01@mail.ru' on input#userEmail
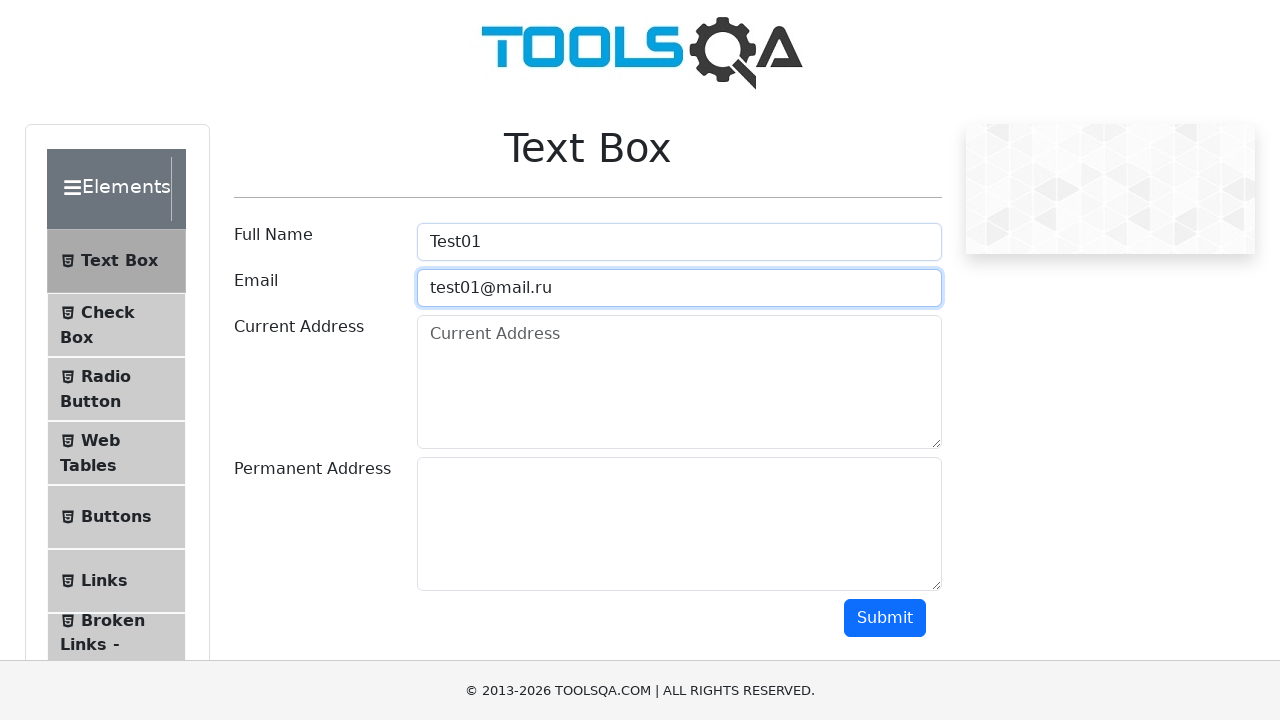

Verified email field contains 'test01@mail.ru'
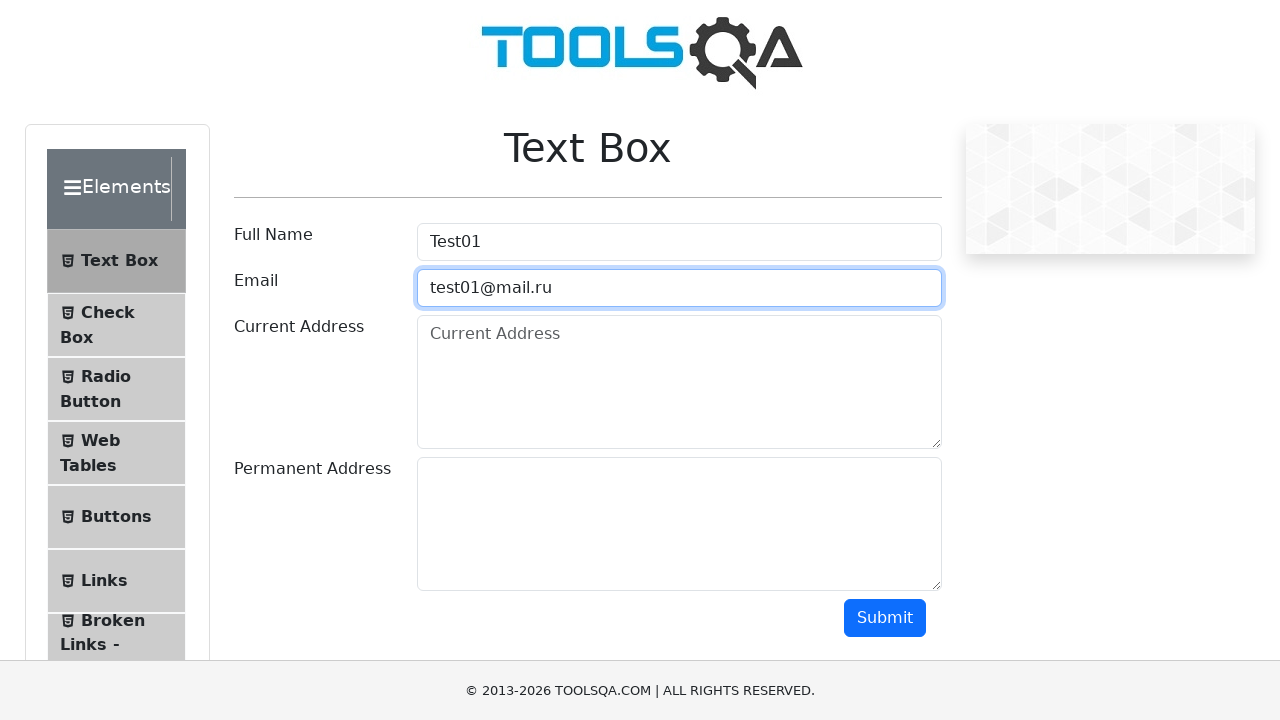

Filled address field with 'test01_address' on textarea#currentAddress
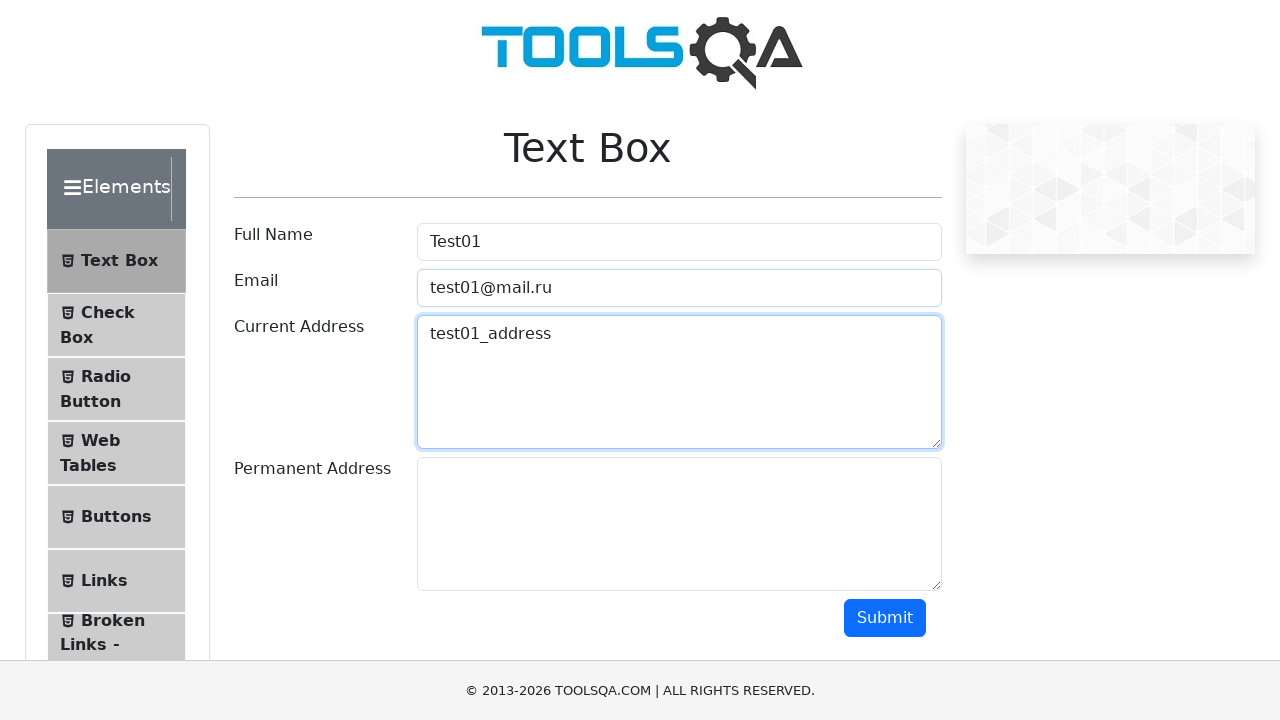

Verified address field contains 'test01_address'
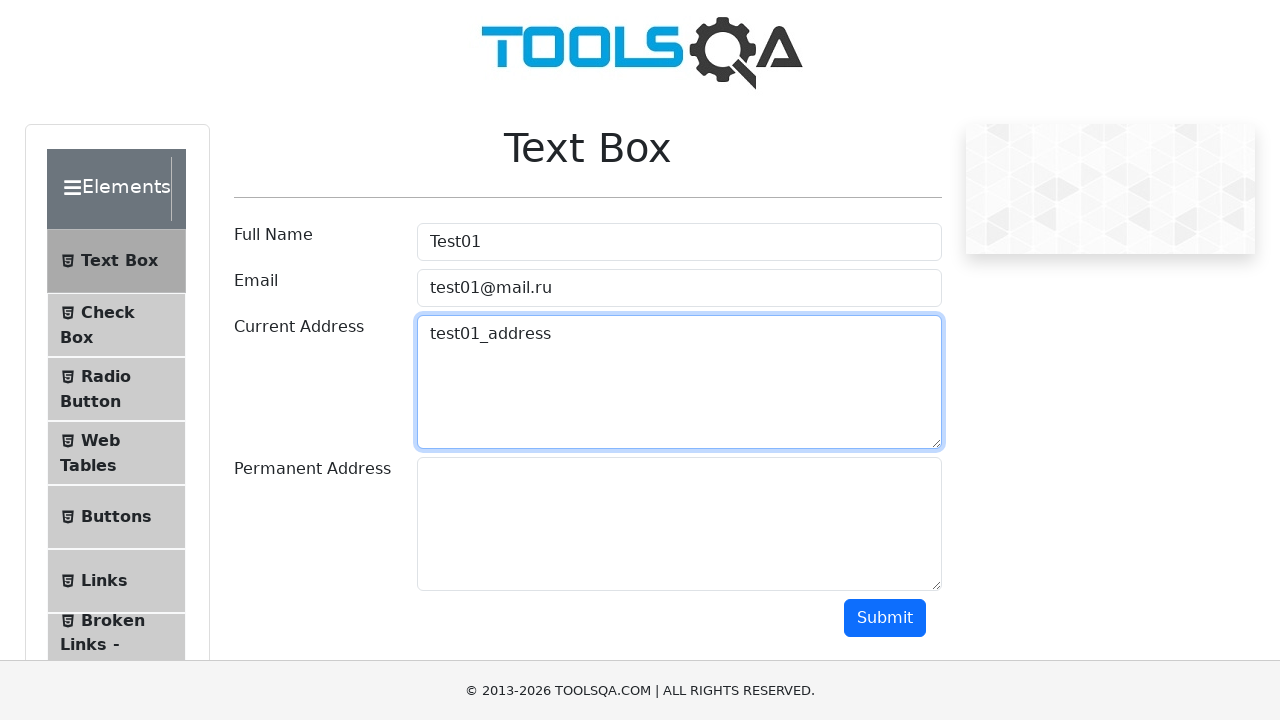

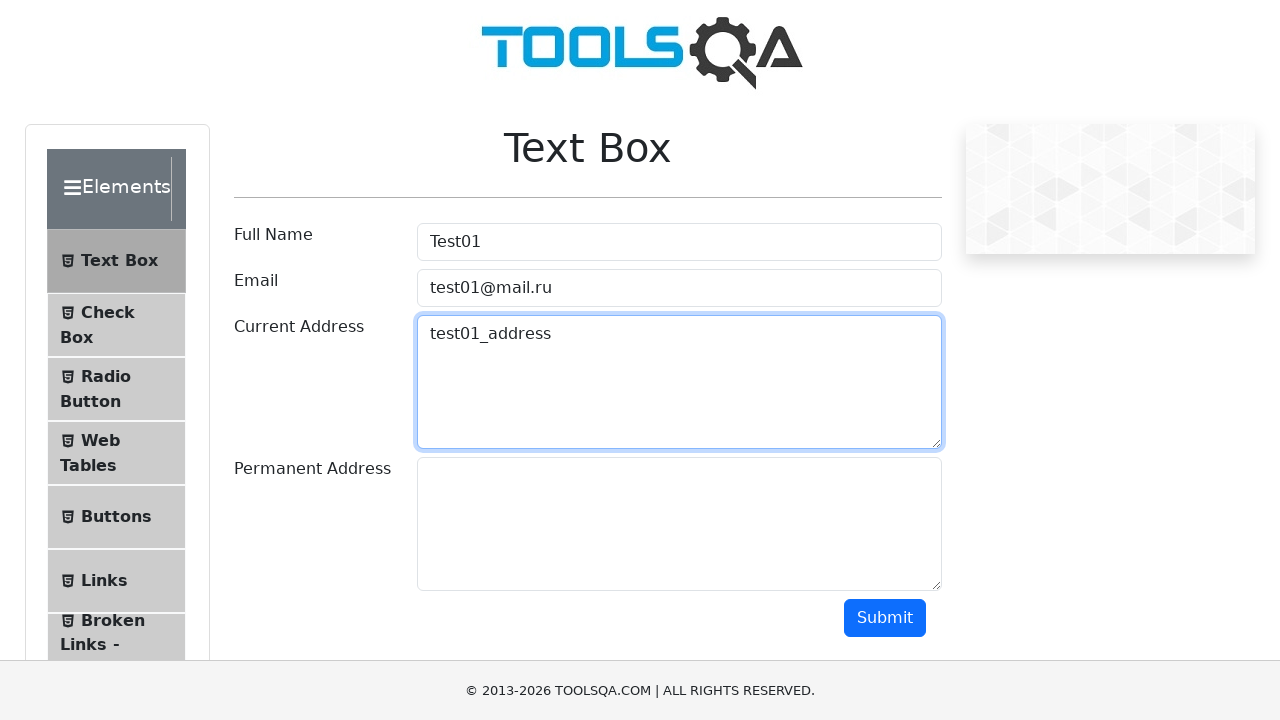